Tests login form validation by submitting empty username with a valid password, verifying the username required error message

Starting URL: https://www.saucedemo.com/

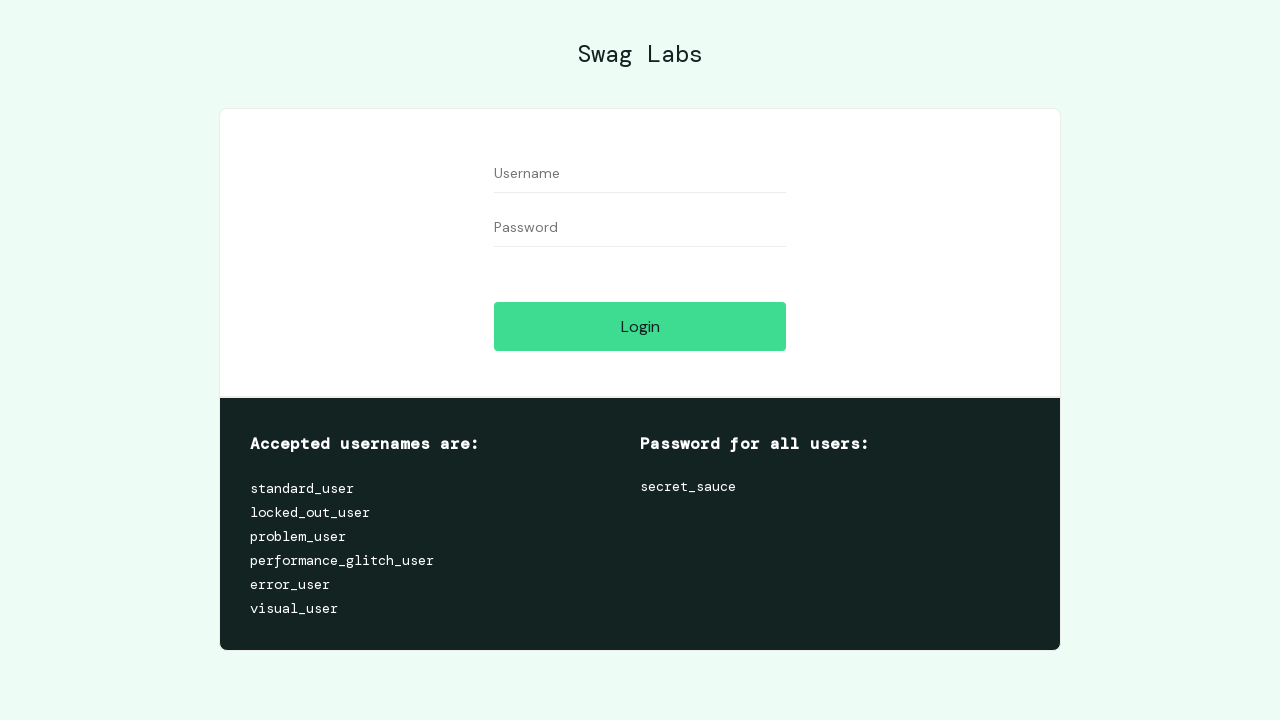

Navigated to Sauce Demo login page
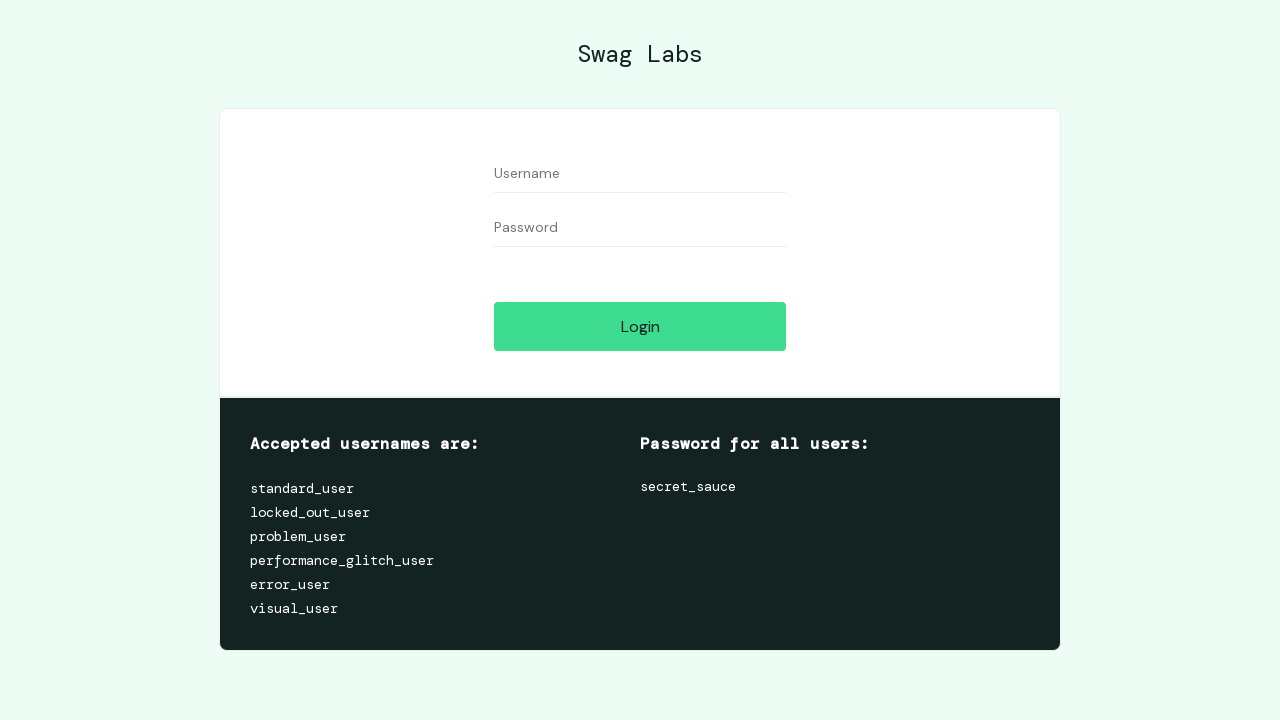

Left username field empty on #user-name
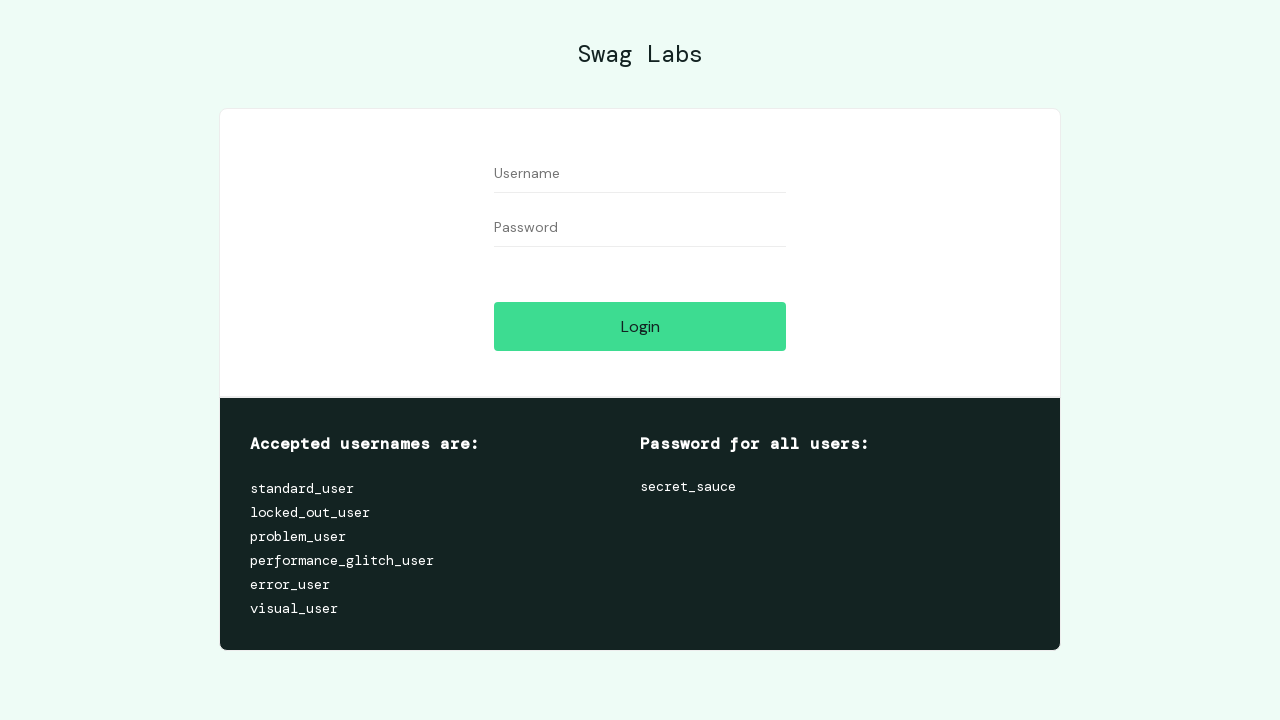

Entered password 'secret_sauce' on #password
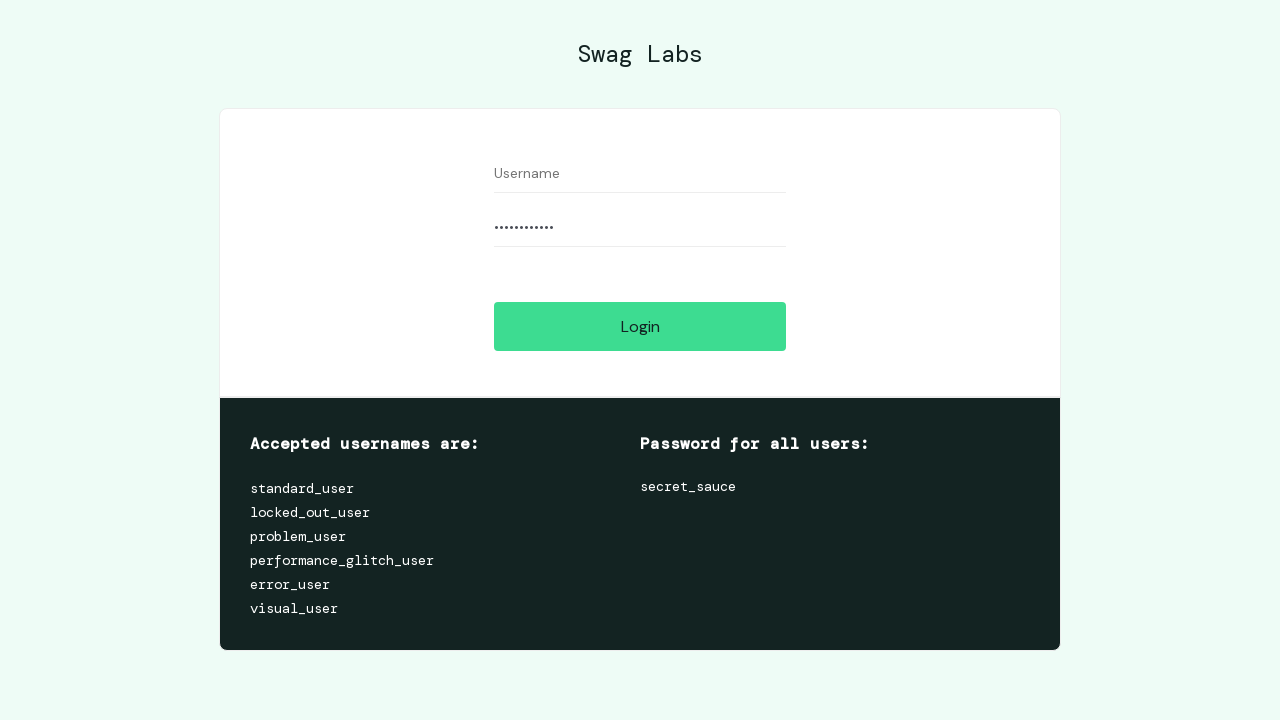

Clicked login button at (640, 326) on #login-button
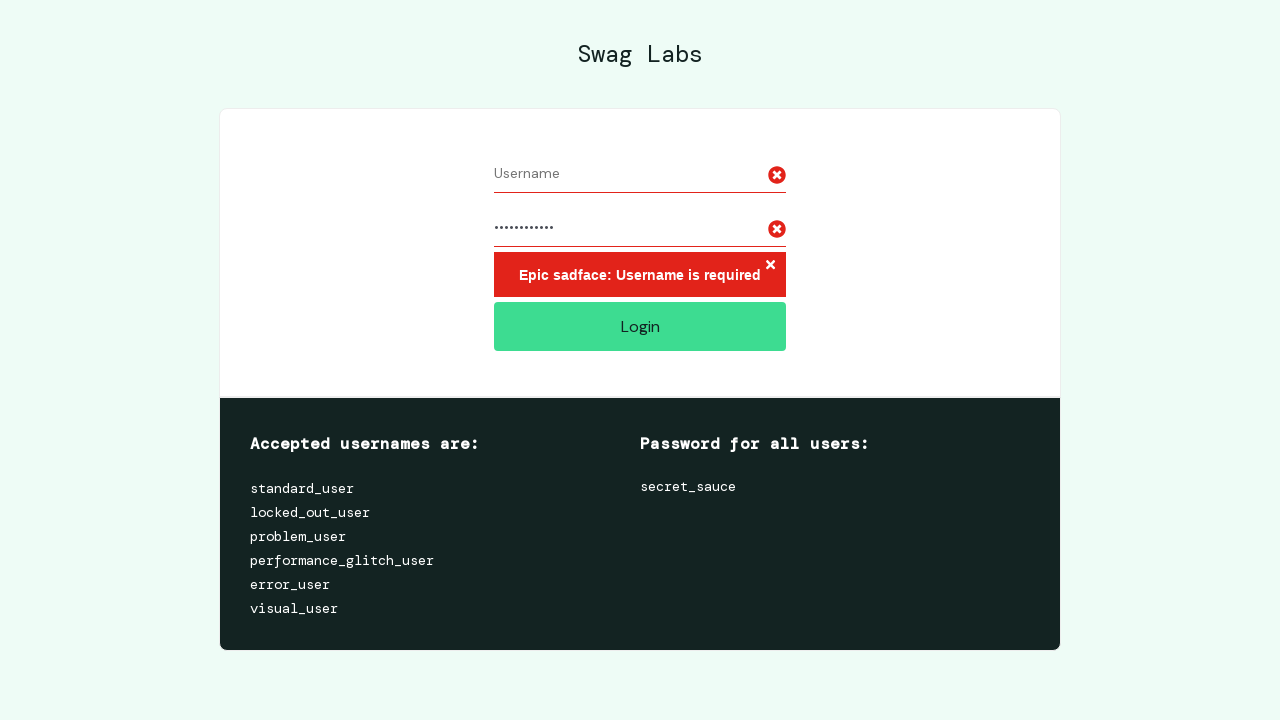

Error message appeared
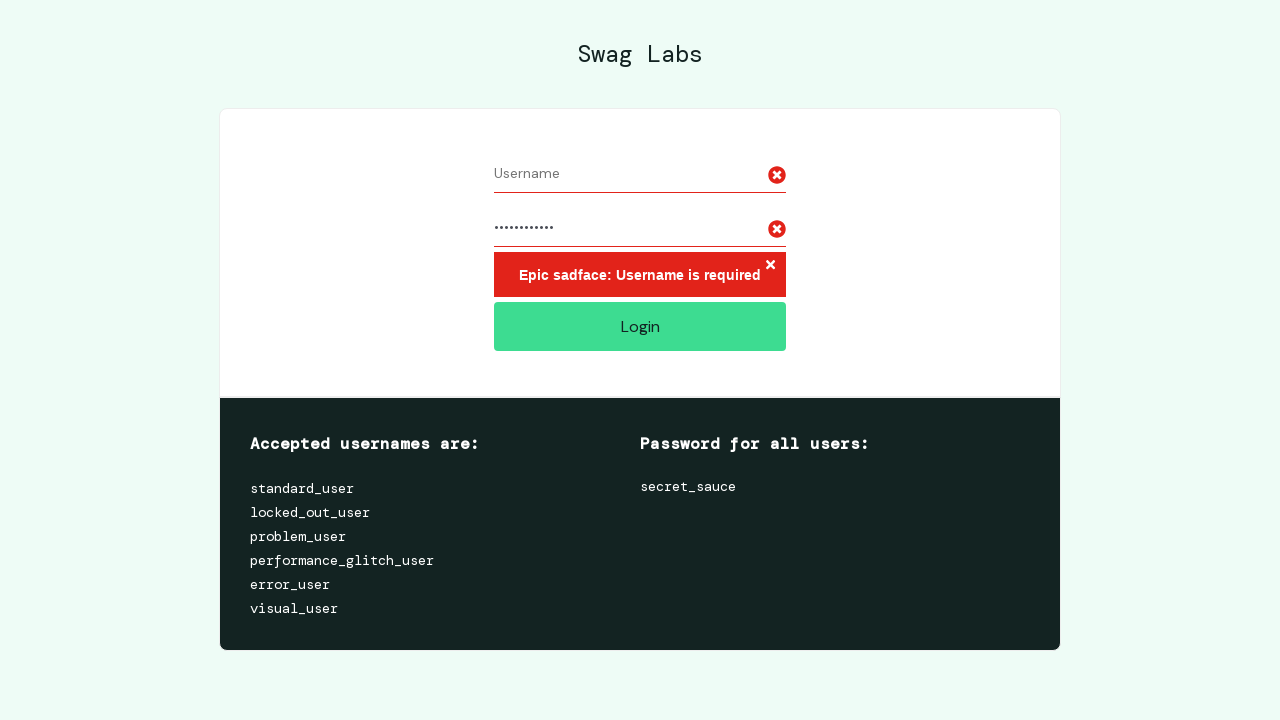

Located error message element
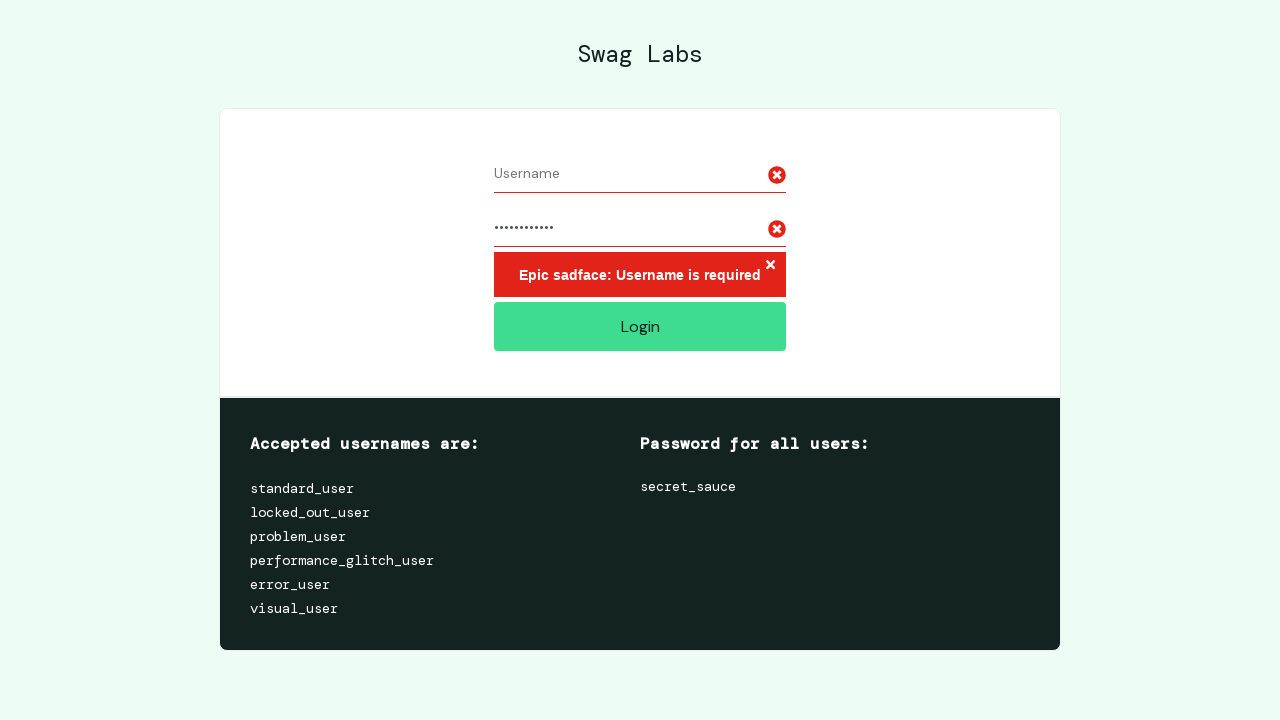

Verified 'Username is required' error message is displayed
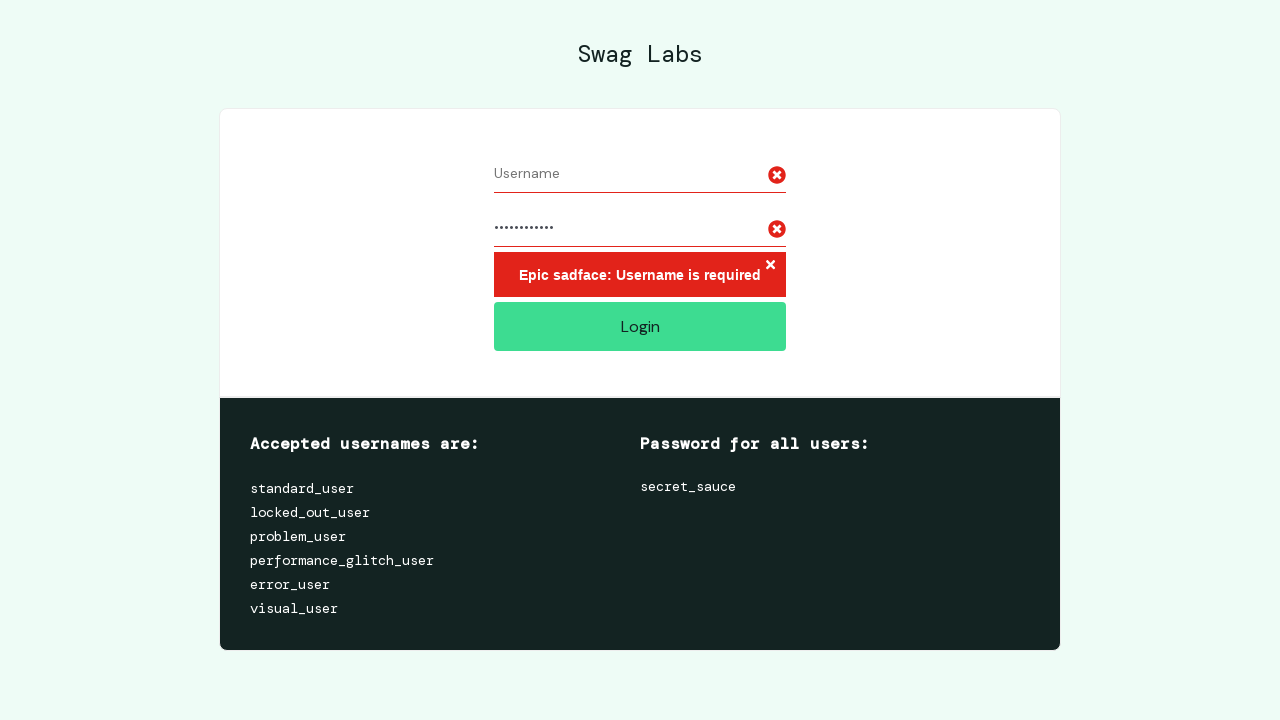

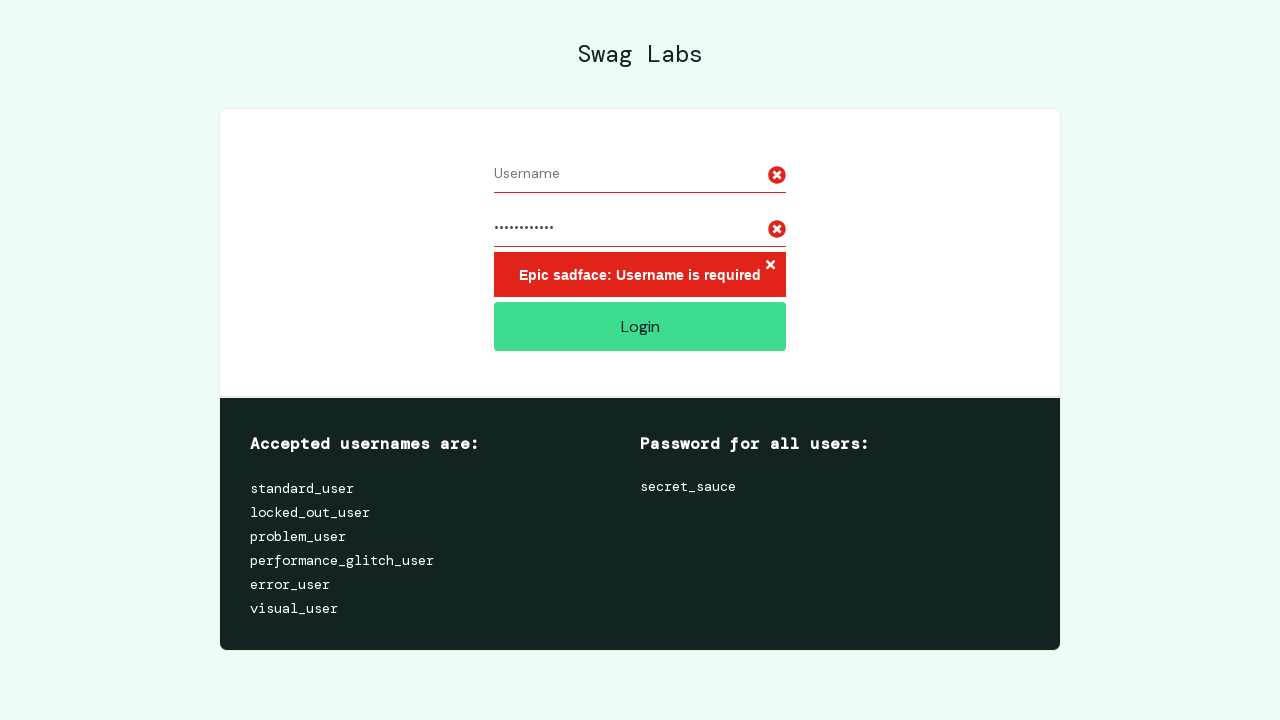